Tests filtering to display only active (incomplete) todo items

Starting URL: https://demo.playwright.dev/todomvc

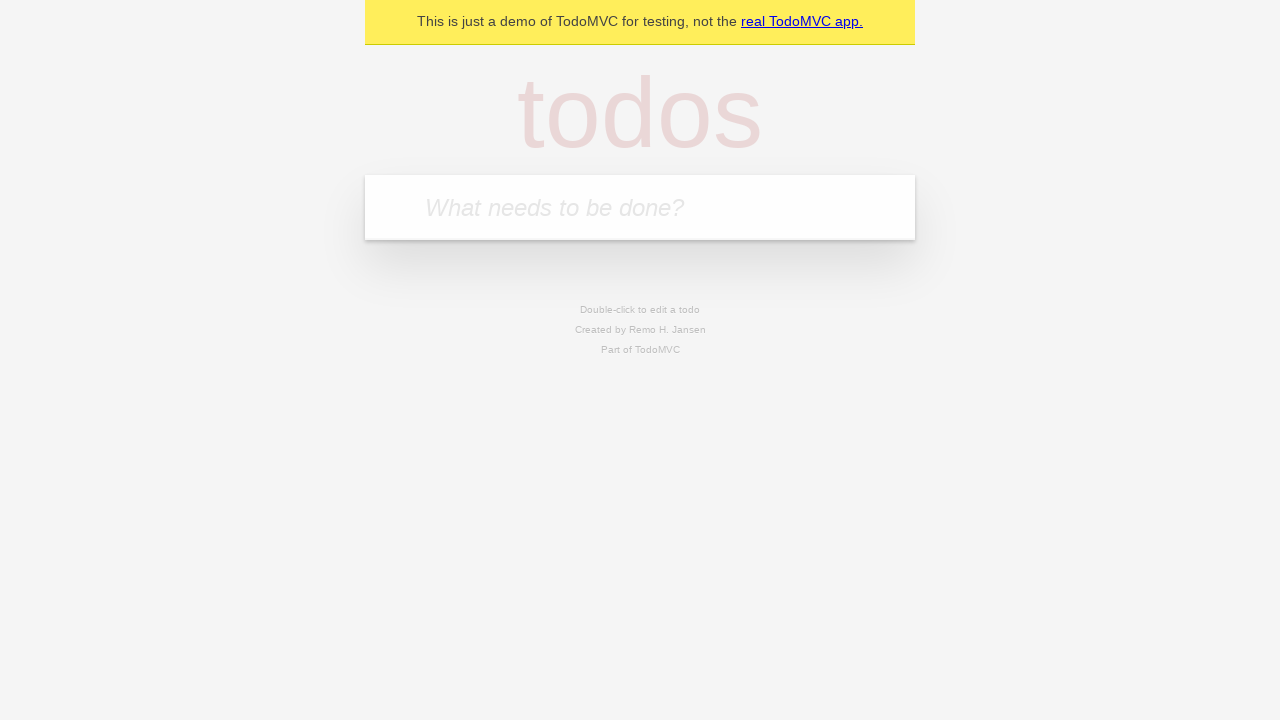

Filled todo input with 'buy some cheese' on internal:attr=[placeholder="What needs to be done?"i]
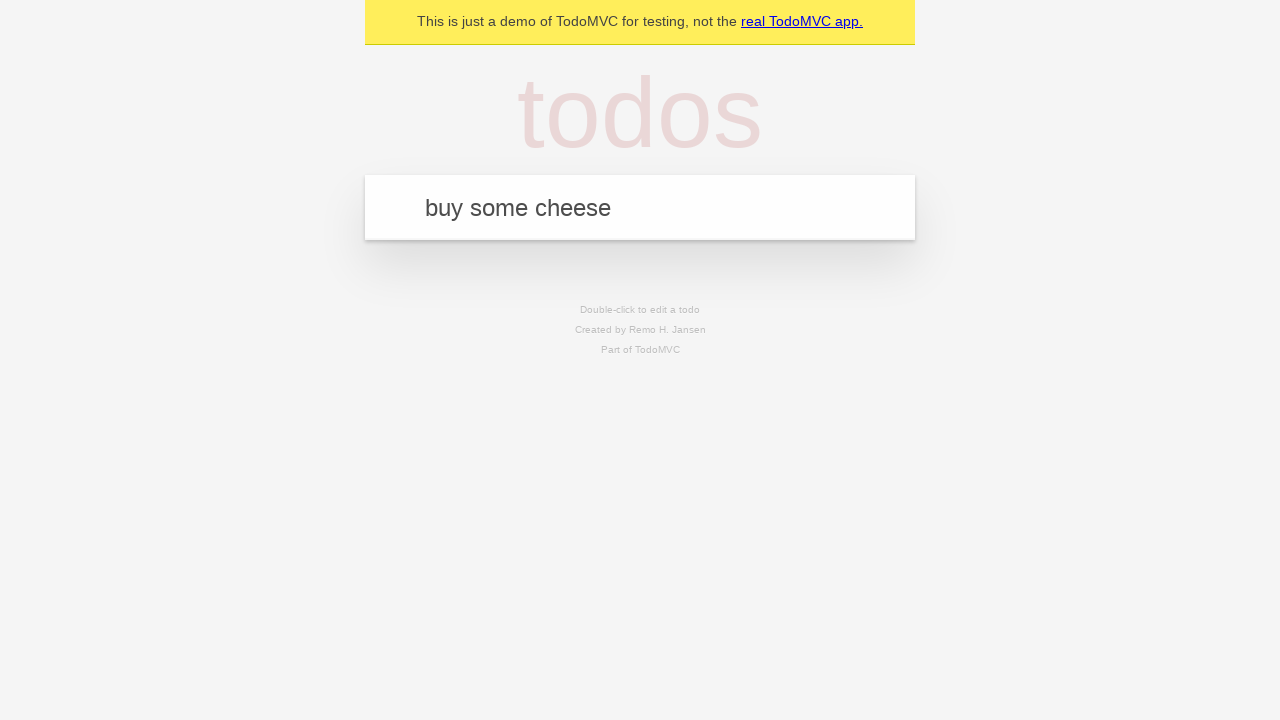

Pressed Enter to add todo 'buy some cheese' on internal:attr=[placeholder="What needs to be done?"i]
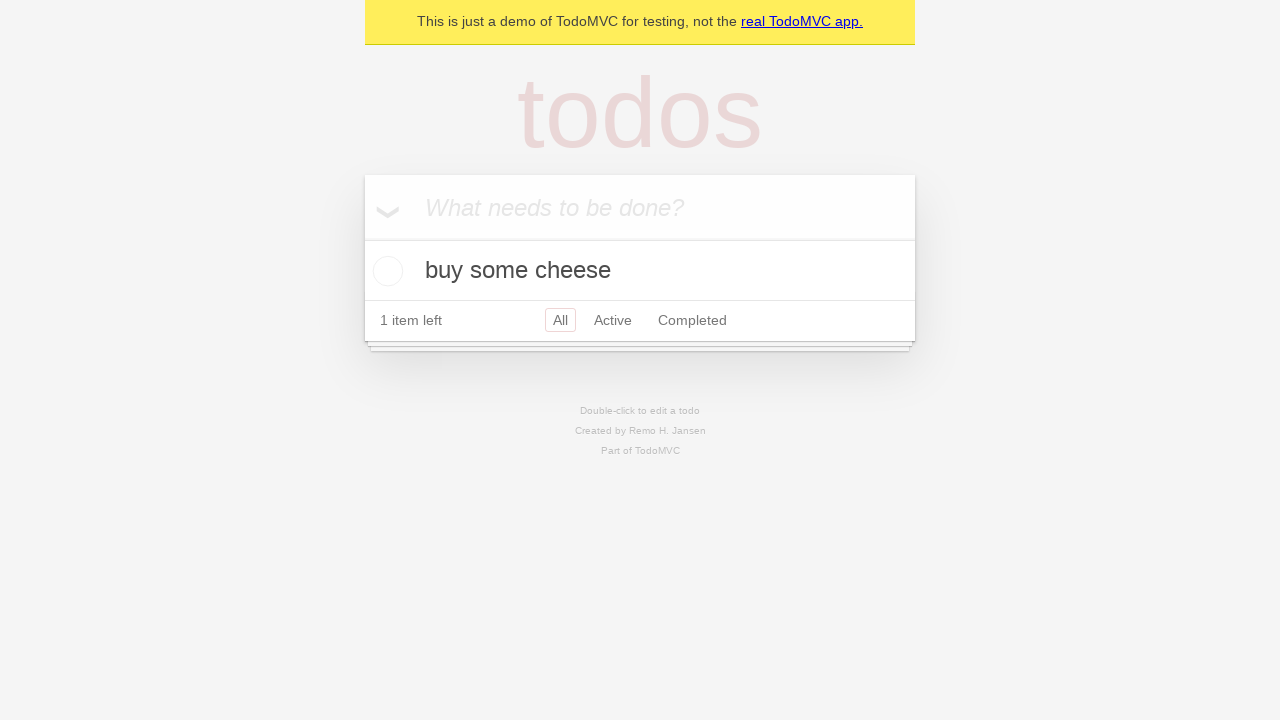

Filled todo input with 'feed the cat' on internal:attr=[placeholder="What needs to be done?"i]
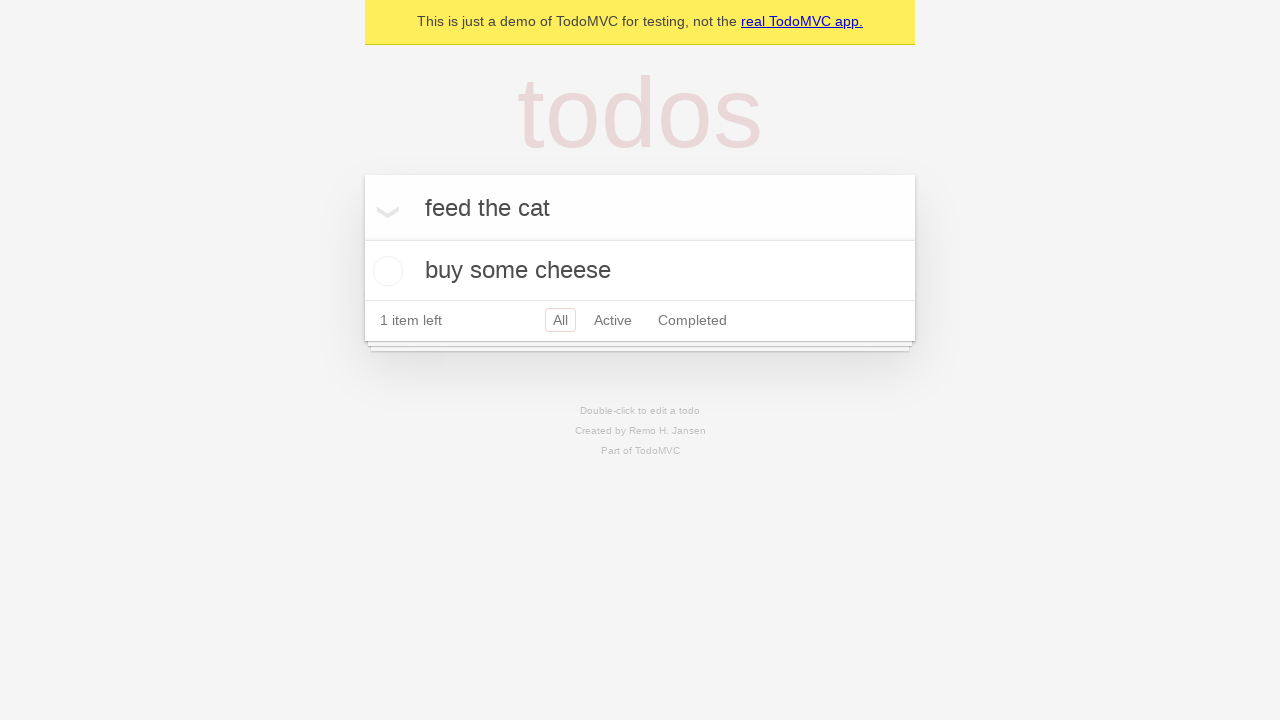

Pressed Enter to add todo 'feed the cat' on internal:attr=[placeholder="What needs to be done?"i]
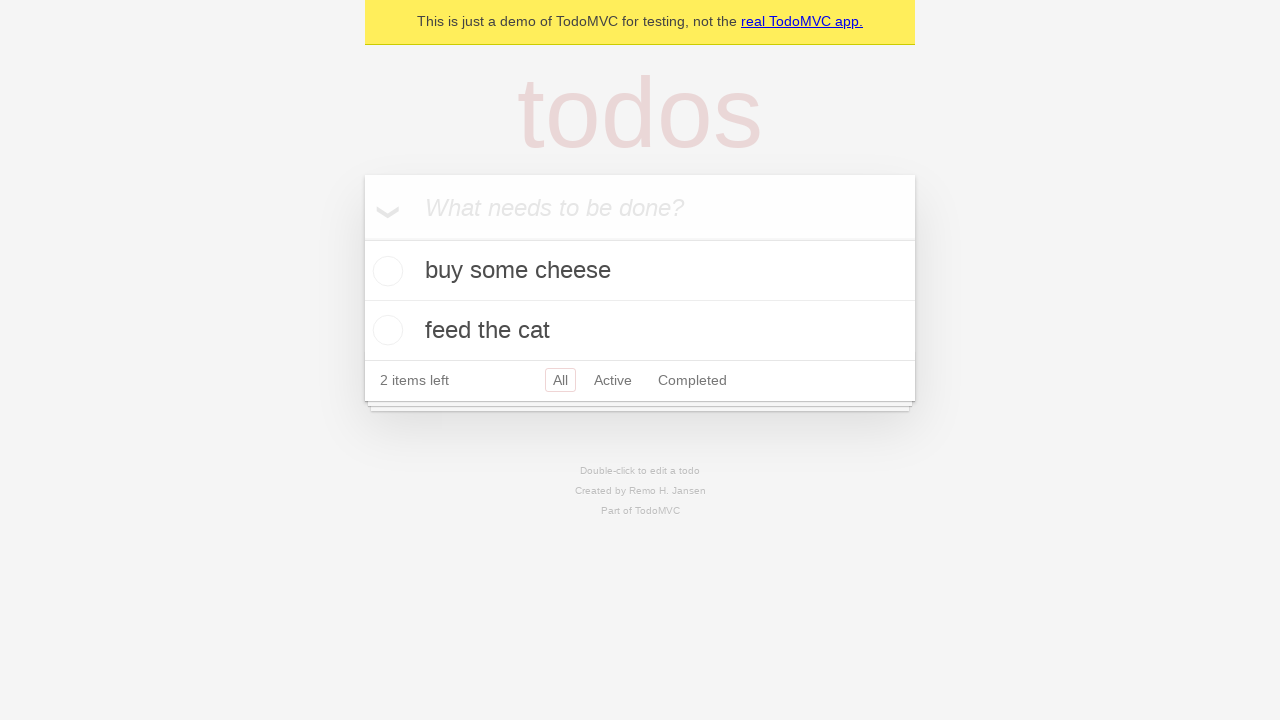

Filled todo input with 'book a doctors appointment' on internal:attr=[placeholder="What needs to be done?"i]
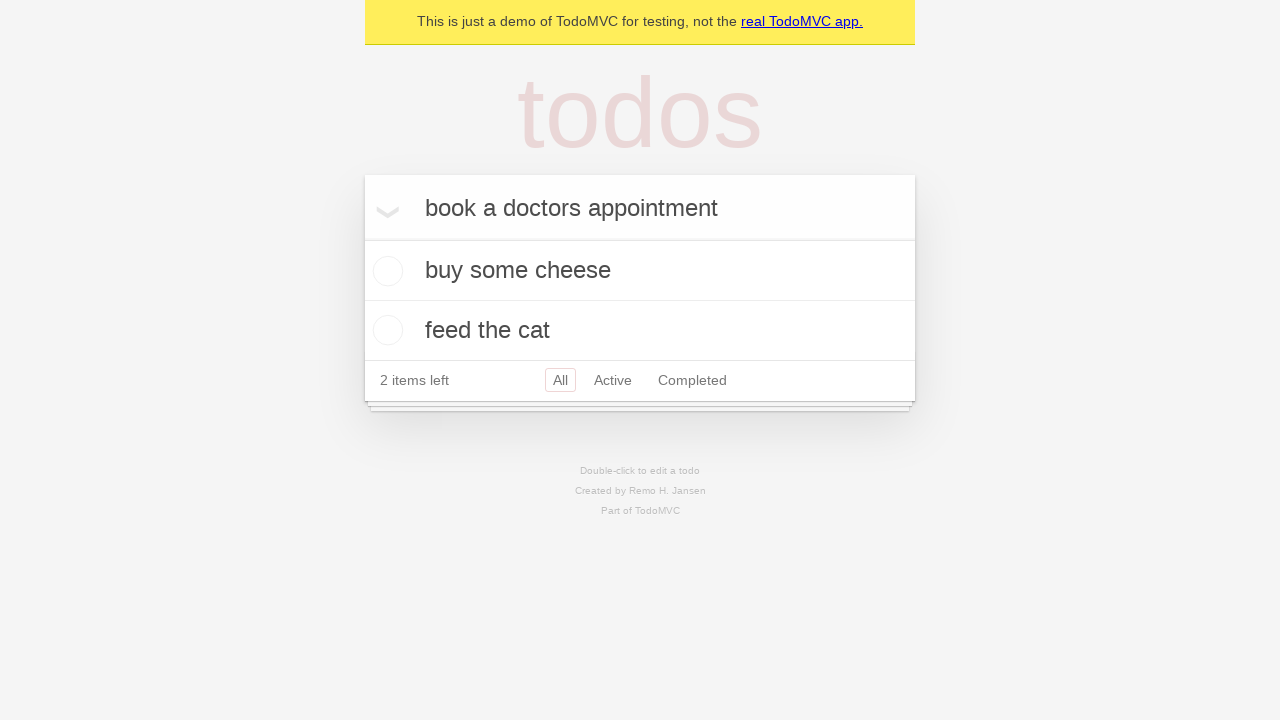

Pressed Enter to add todo 'book a doctors appointment' on internal:attr=[placeholder="What needs to be done?"i]
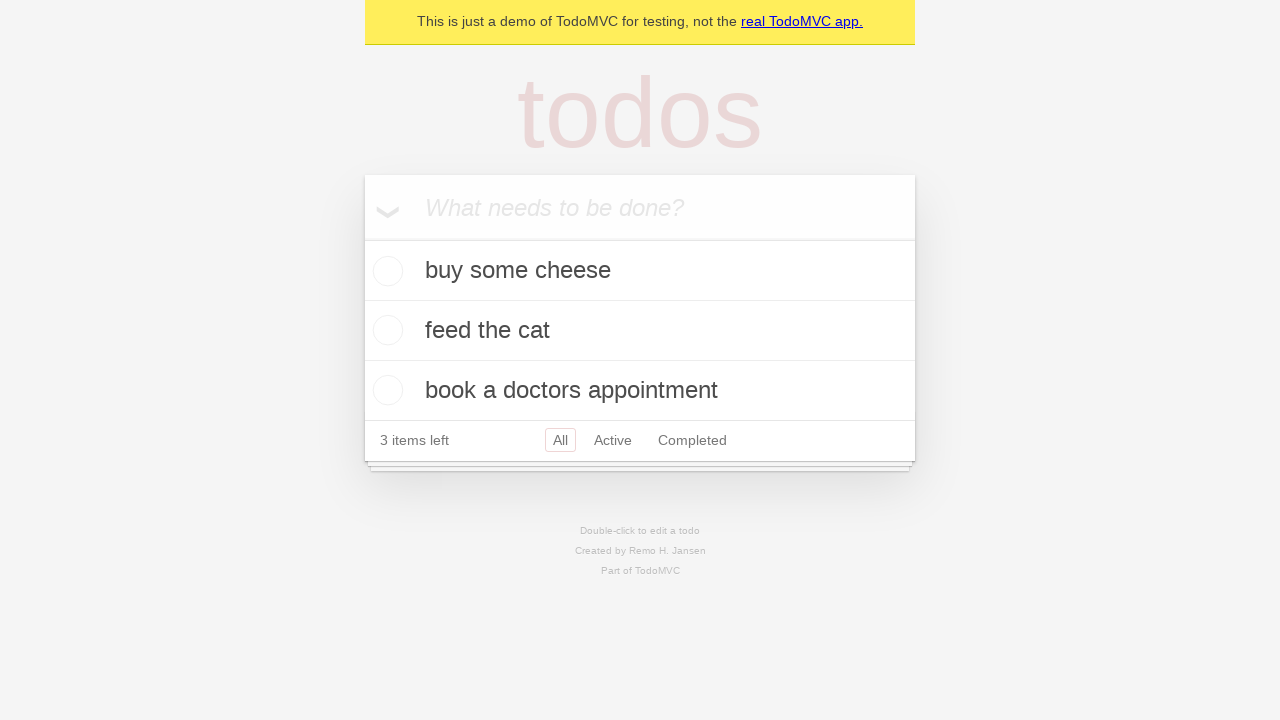

Waited for all 3 todo items to be loaded
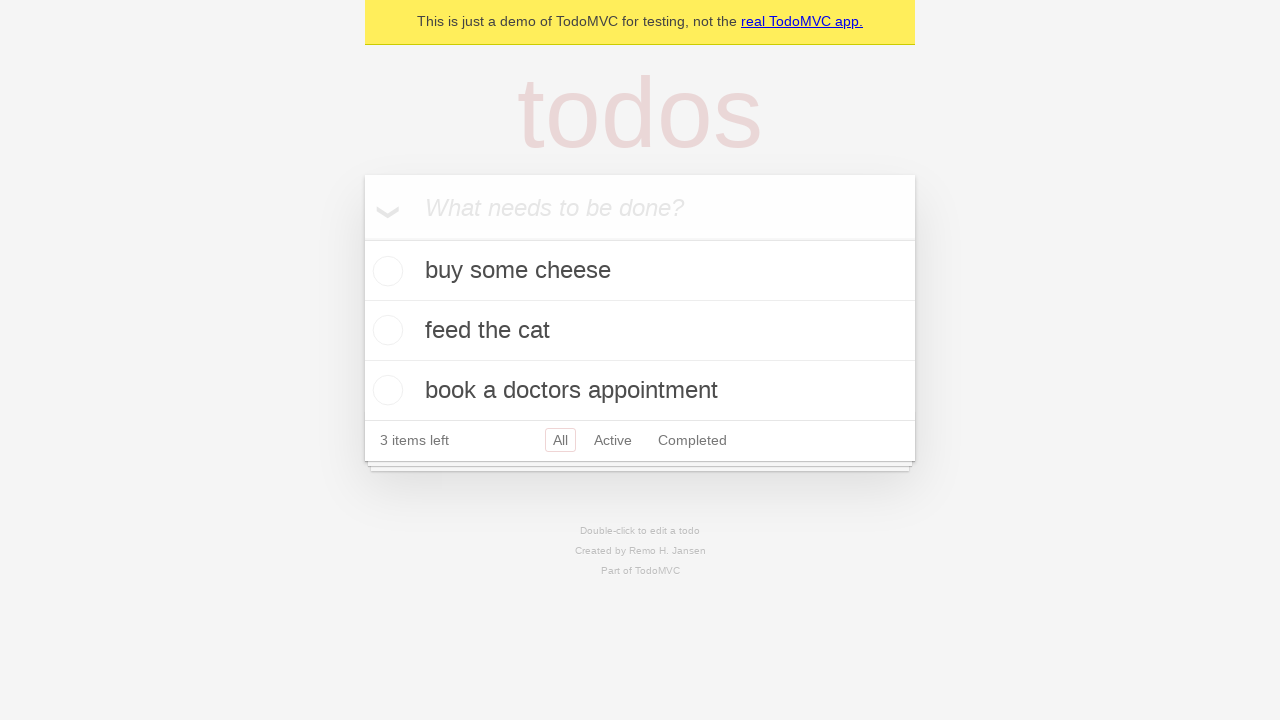

Checked the second todo item to mark it as complete at (385, 330) on [data-testid='todo-item'] >> nth=1 >> internal:role=checkbox
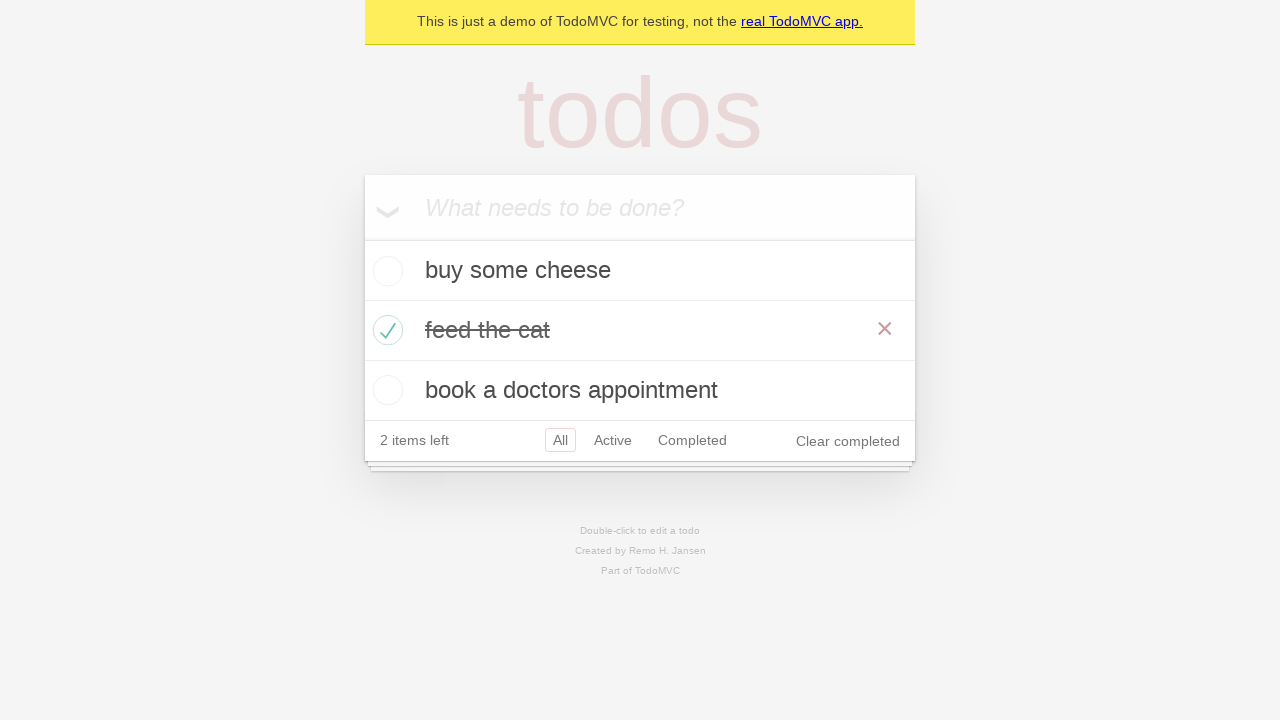

Clicked 'Active' filter to display only incomplete items at (613, 440) on internal:role=link[name="Active"i]
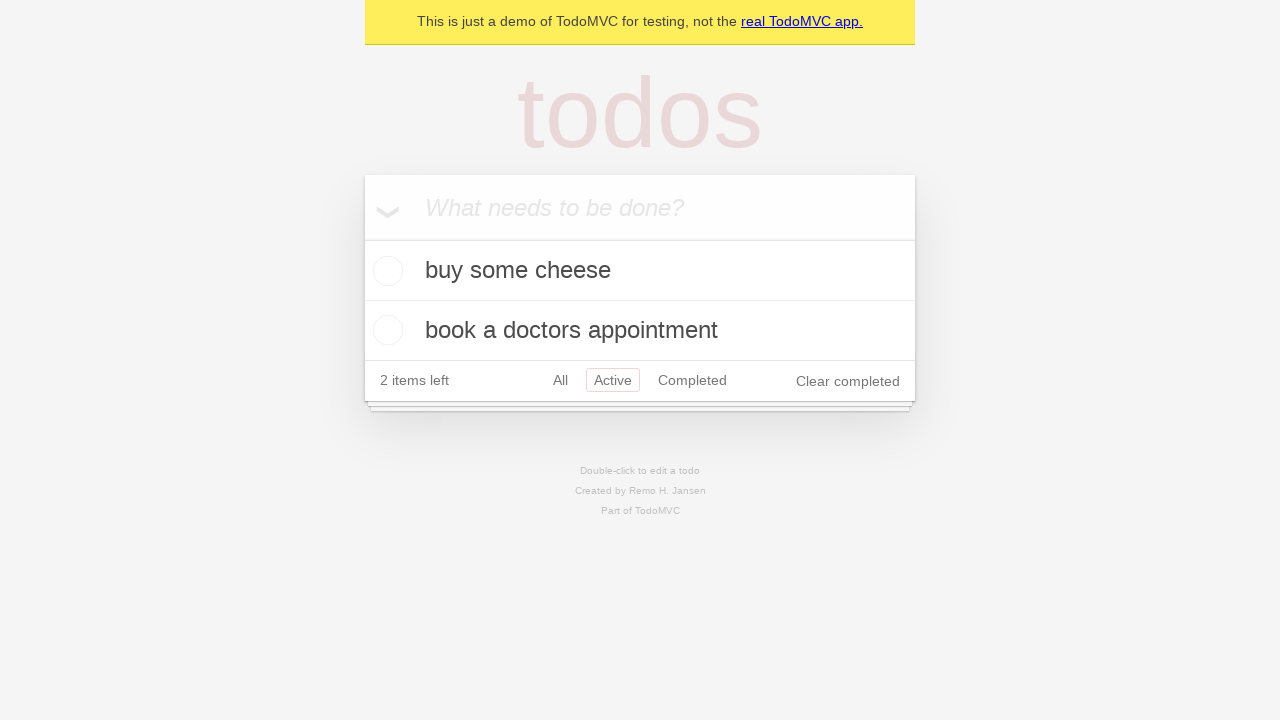

Verified that exactly 2 active (incomplete) items are displayed
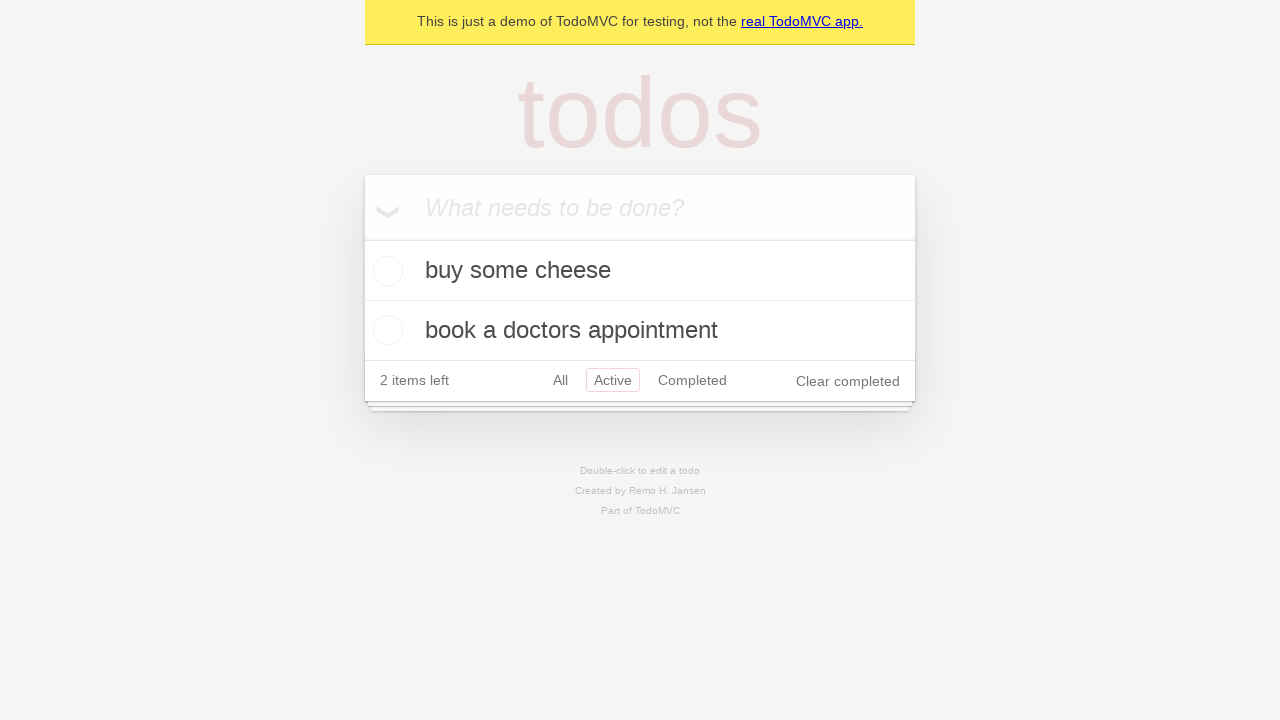

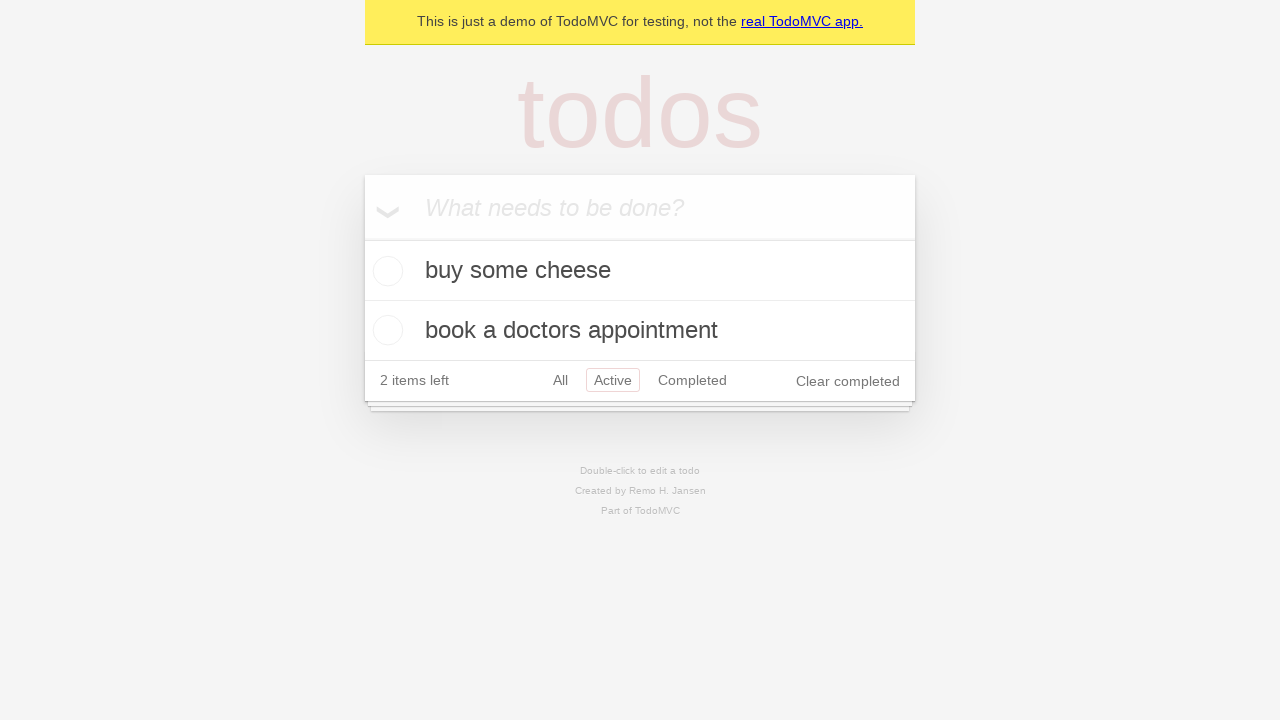